Tests dropdown/select functionality by selecting options using different methods (visible text, index, and value) on a training website's select element.

Starting URL: https://v1.training-support.net/selenium/selects

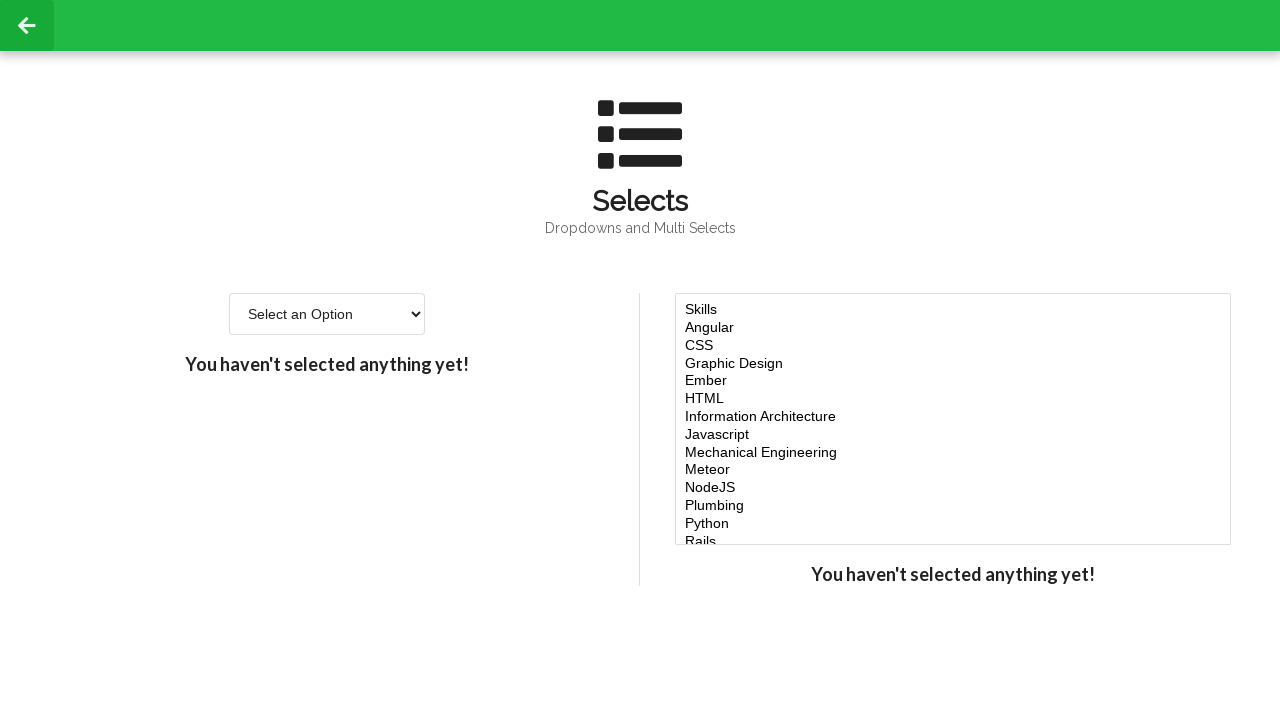

Selected 'Option 2' from single-select dropdown by visible text on #single-select
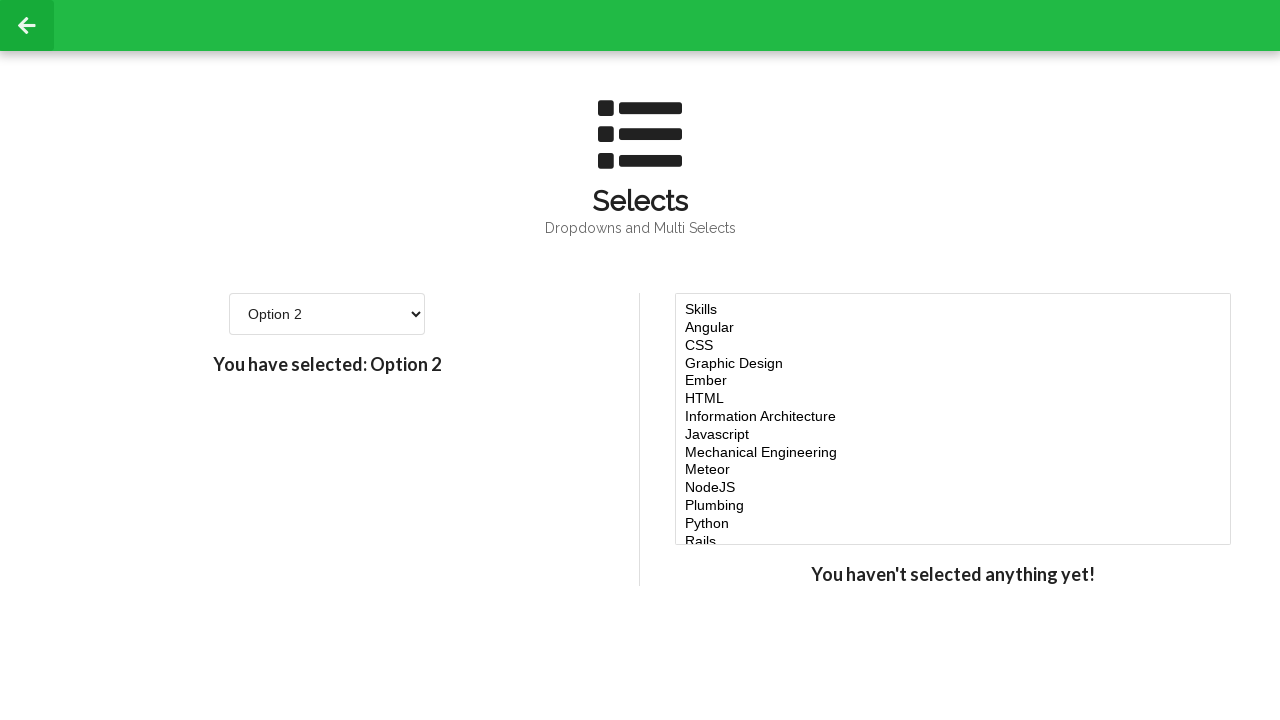

Selected option at index 3 (fourth option) from single-select dropdown on #single-select
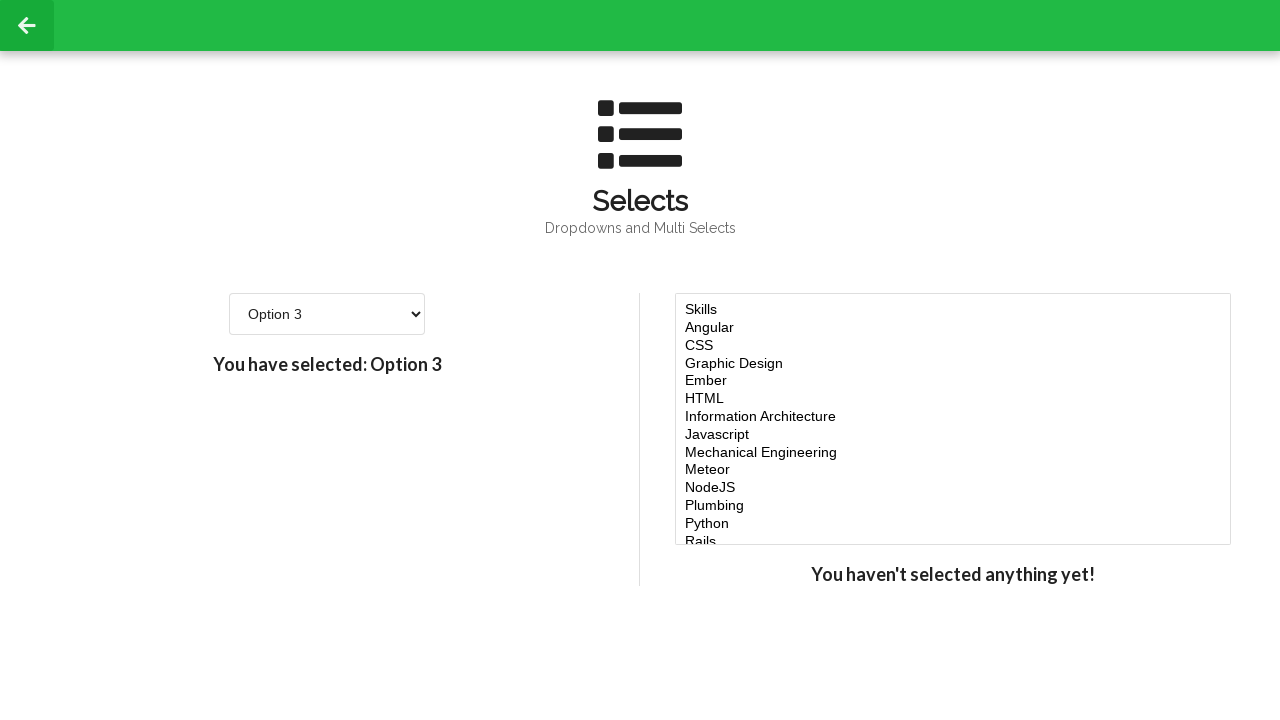

Selected option with value '4' from single-select dropdown on #single-select
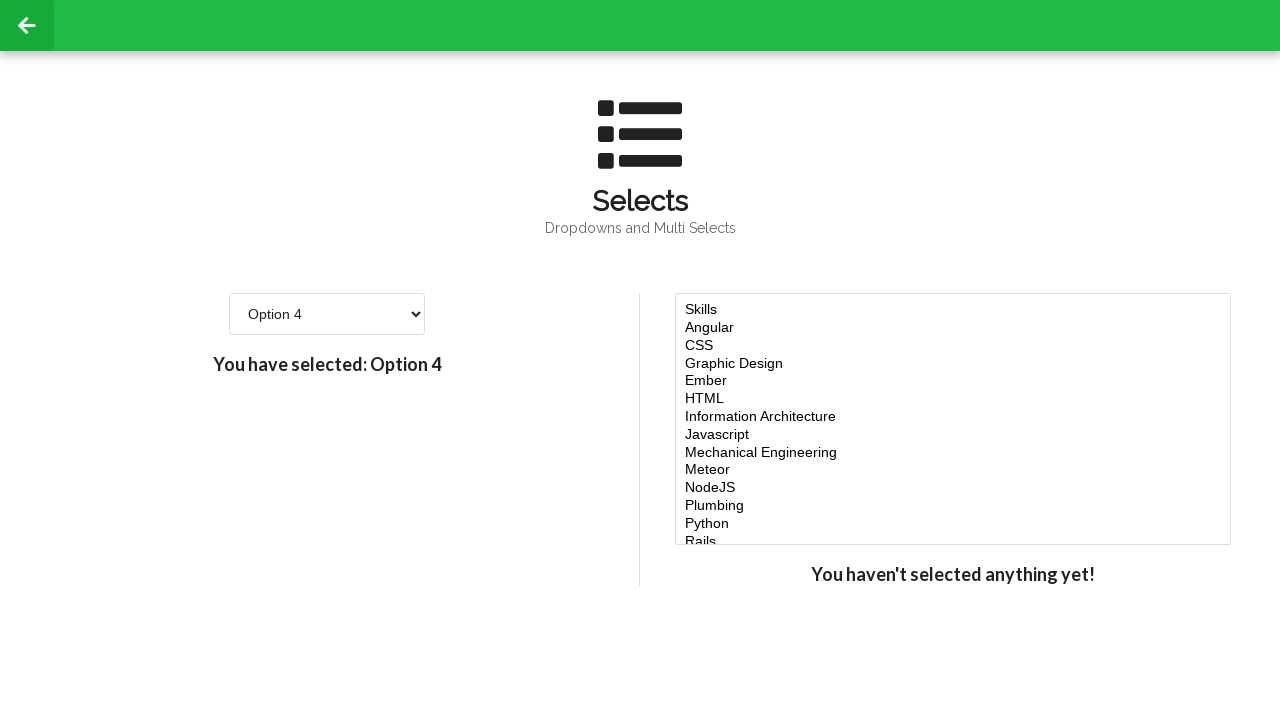

Verified single-select dropdown element is visible and functional
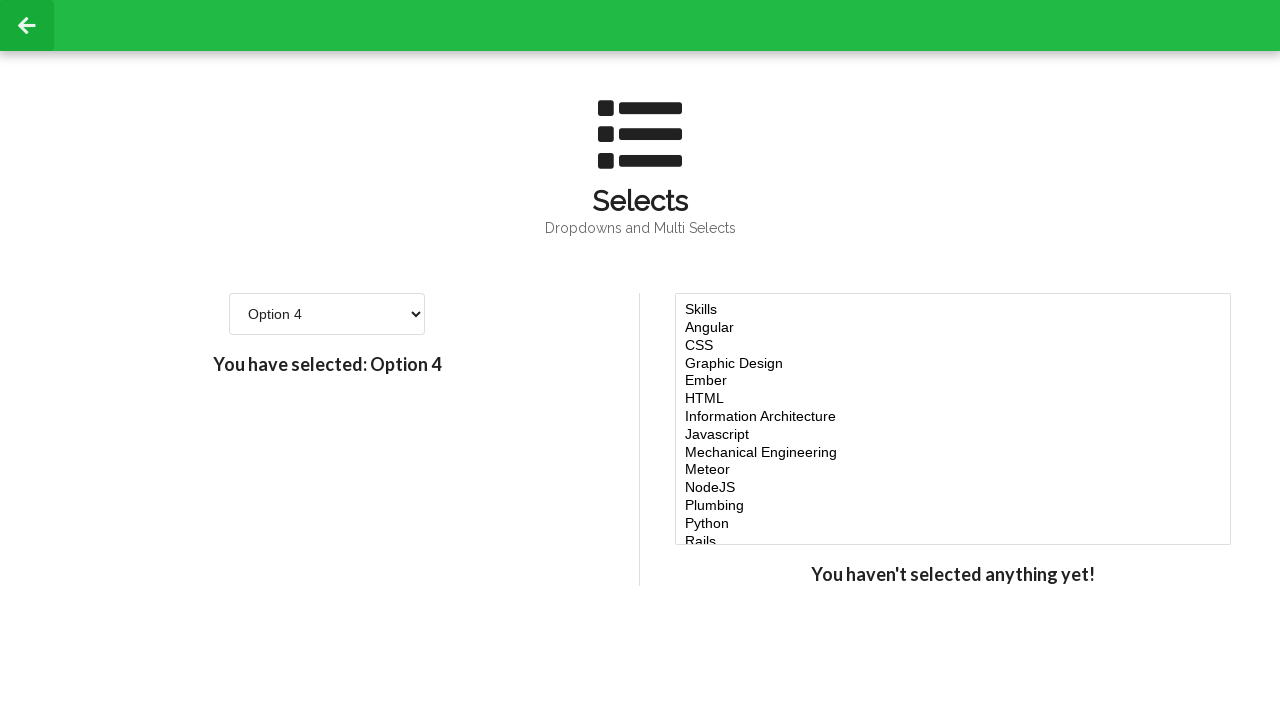

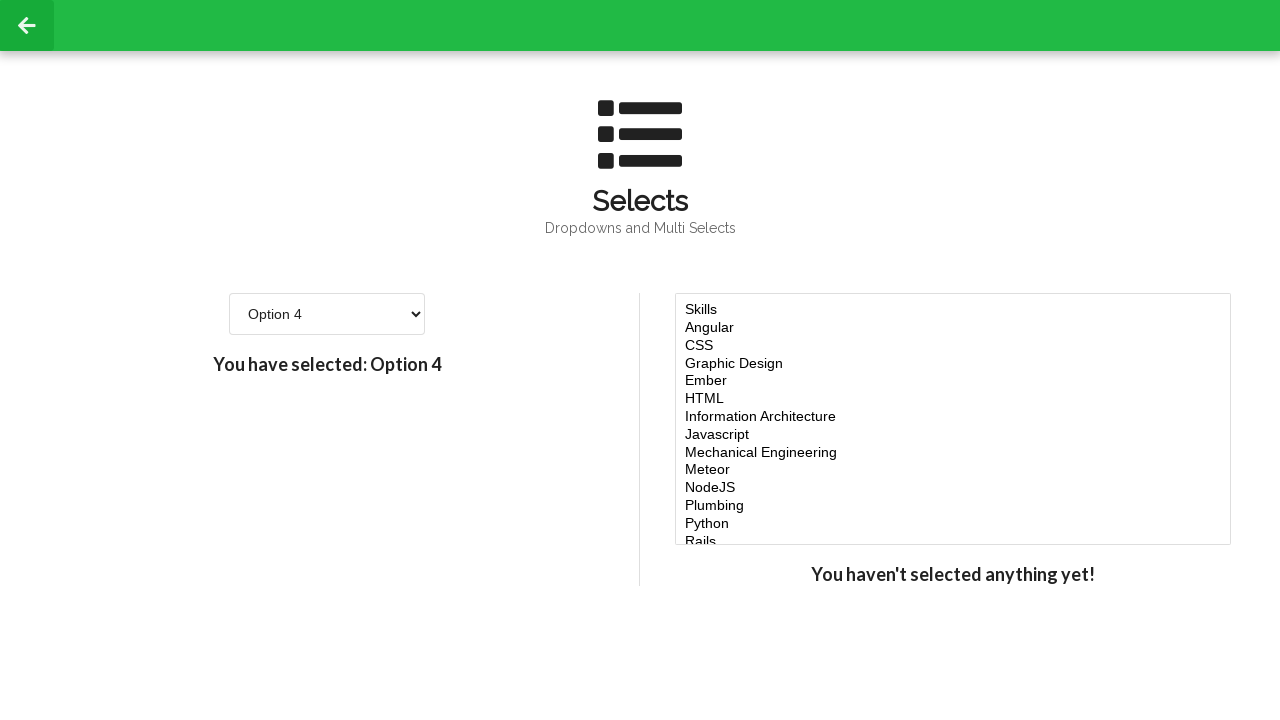